Tests JavaScript alert handling by clicking the JS Alert button, accepting the alert popup, and verifying the result message

Starting URL: http://the-internet.herokuapp.com/javascript_alerts

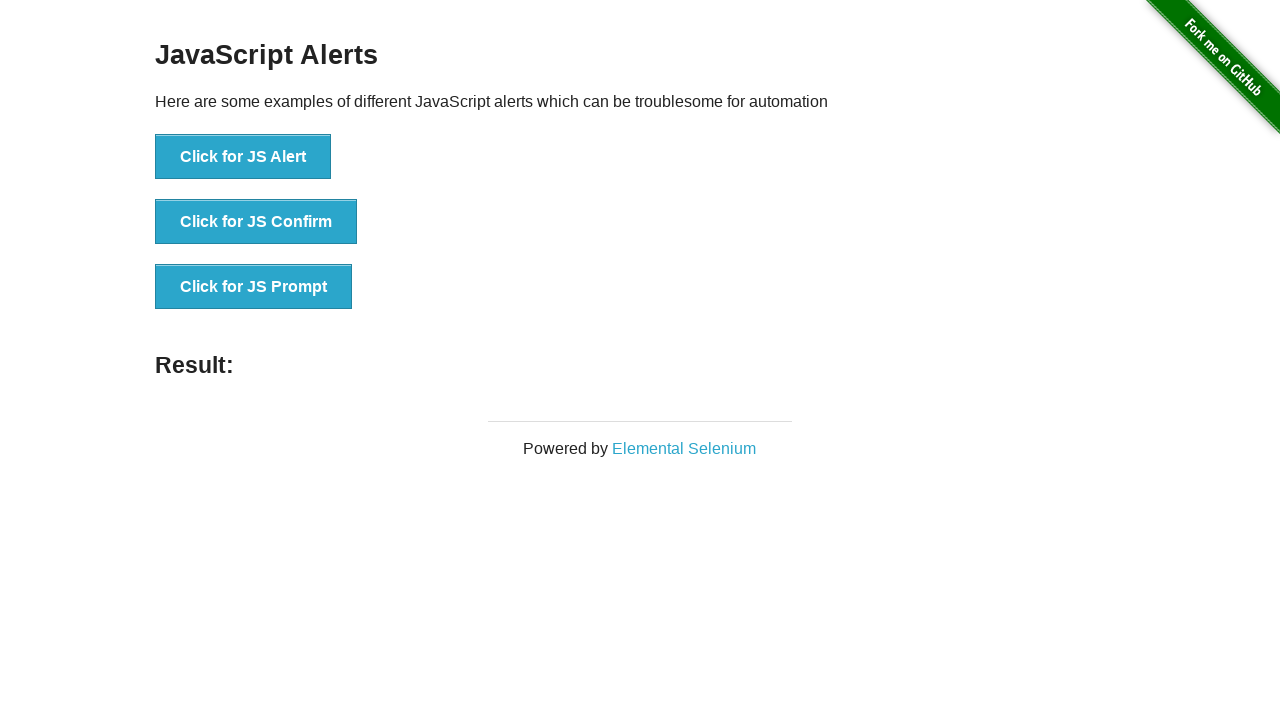

Clicked the JS Alert button at (243, 157) on xpath=//button[text()='Click for JS Alert']
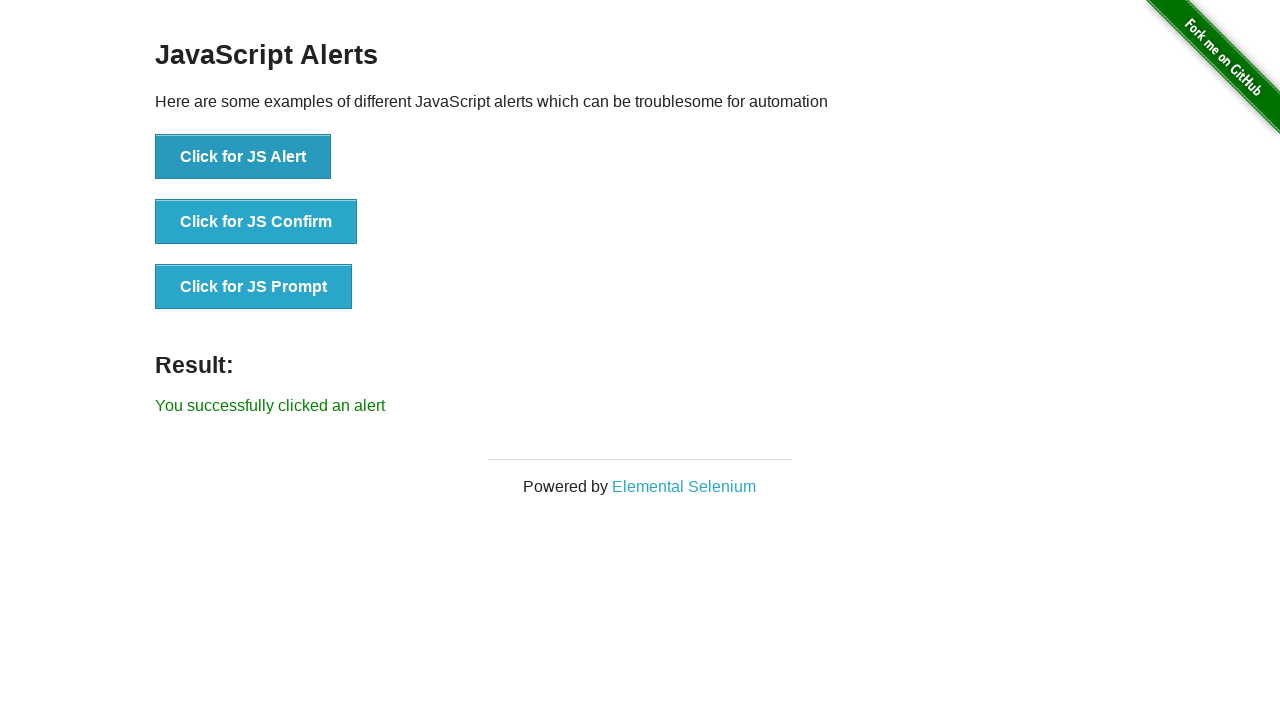

Set up dialog handler to accept alerts
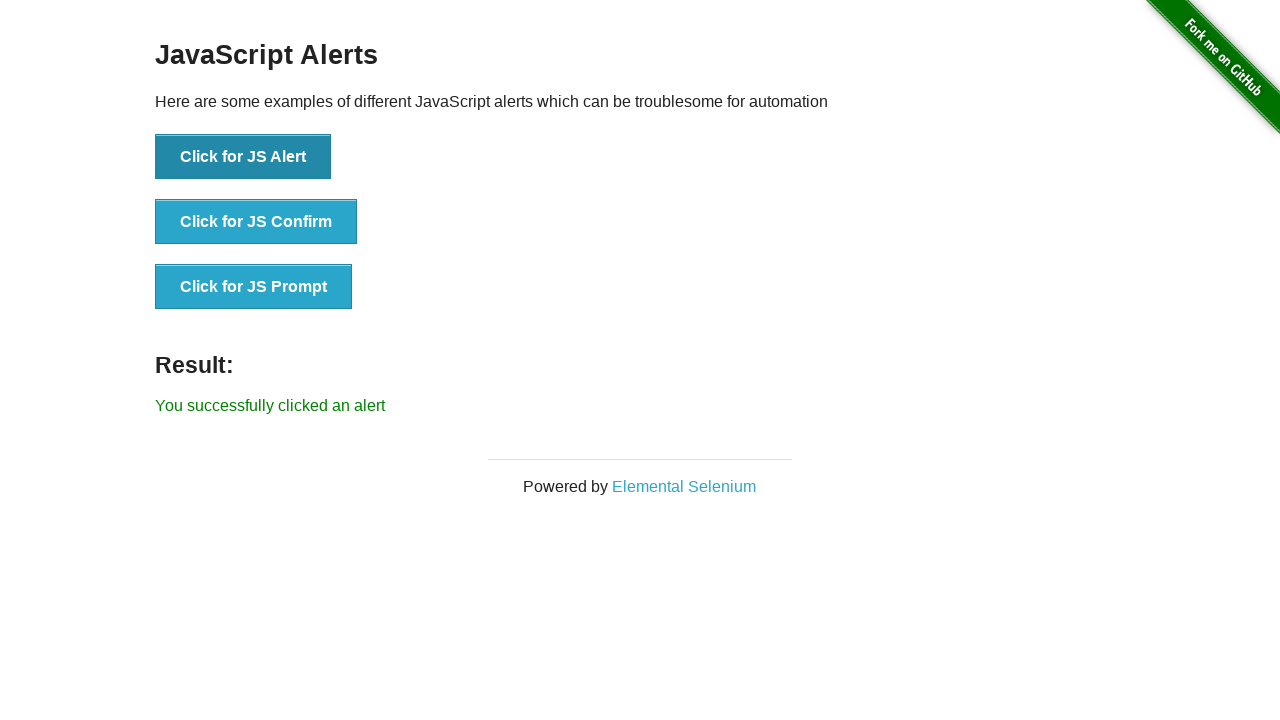

Alert was accepted and result message appeared
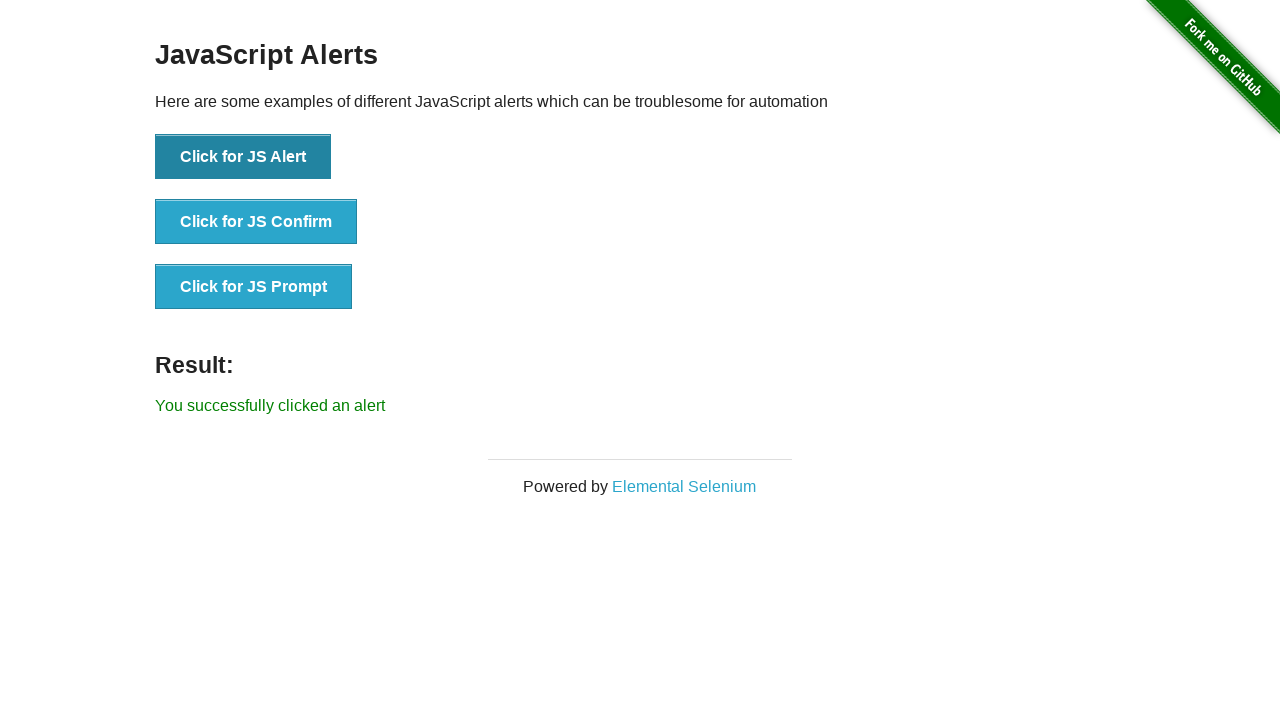

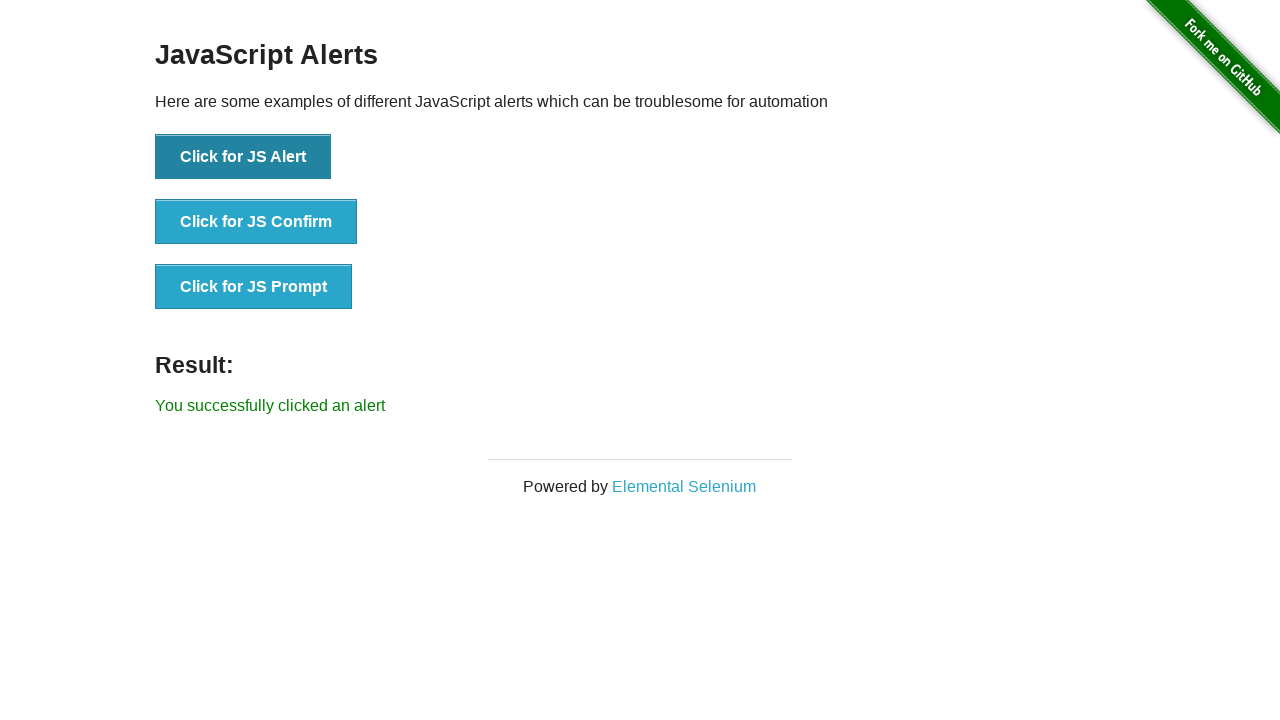